Tests navigation and interaction within the Voxels virtual world by clicking on Dance buttons, interacting with the canvas, and navigating to various coordinate locations.

Starting URL: https://www.voxels.com/play?coords=@682W,555S,9.5F

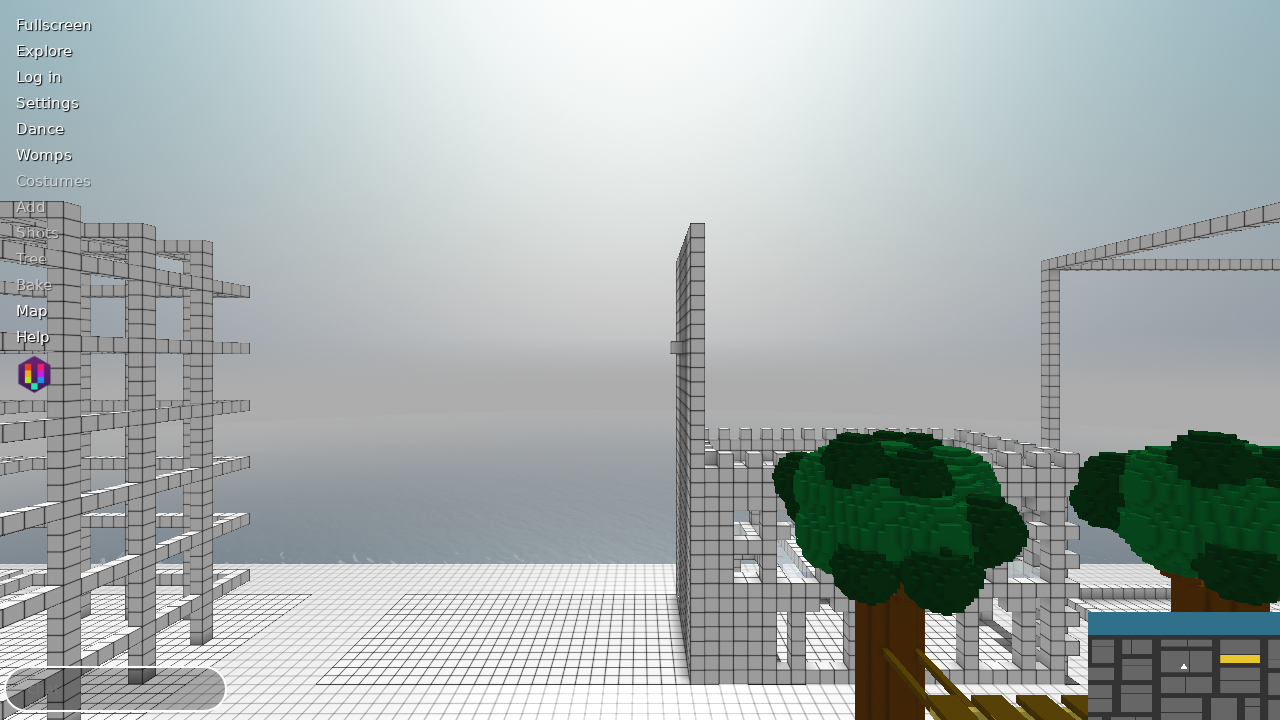

Navigated to Voxels coordinates N@682W,555S,9.5F
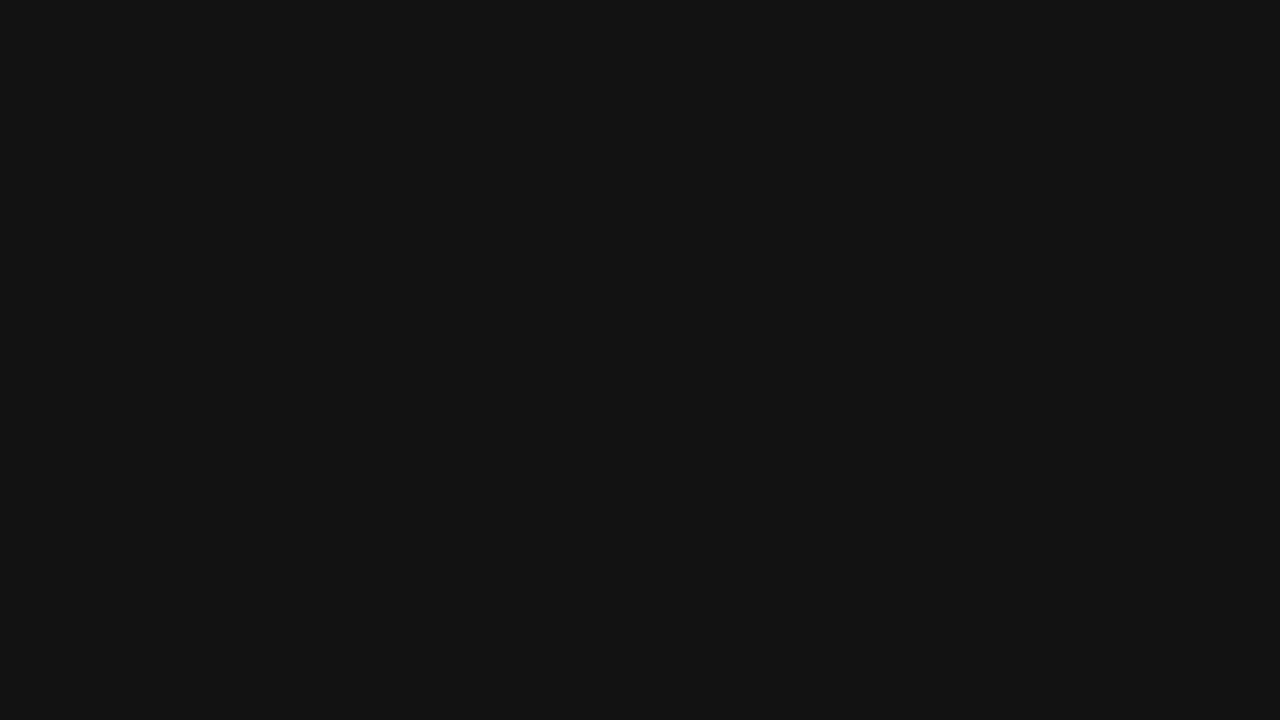

Clicked first Dance button at (64, 129) on internal:text="Dance"i
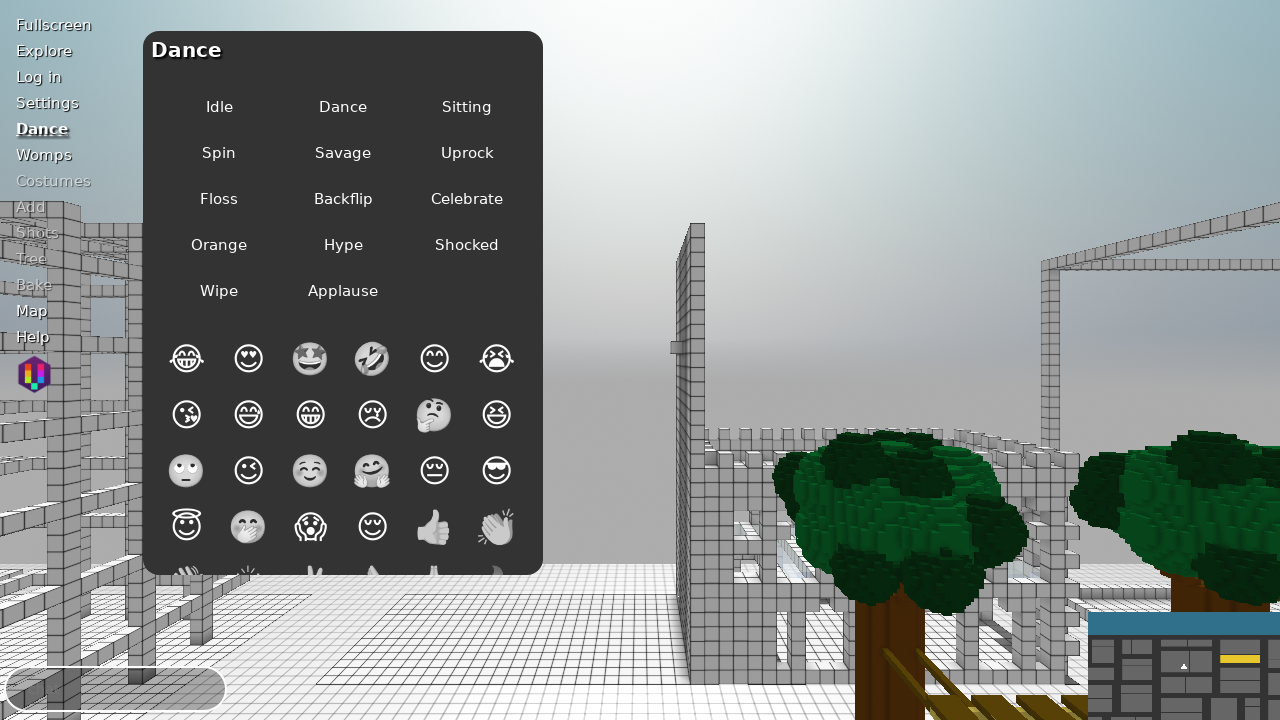

Clicked second Dance button at (343, 50) on internal:text="Dance"i >> nth=1
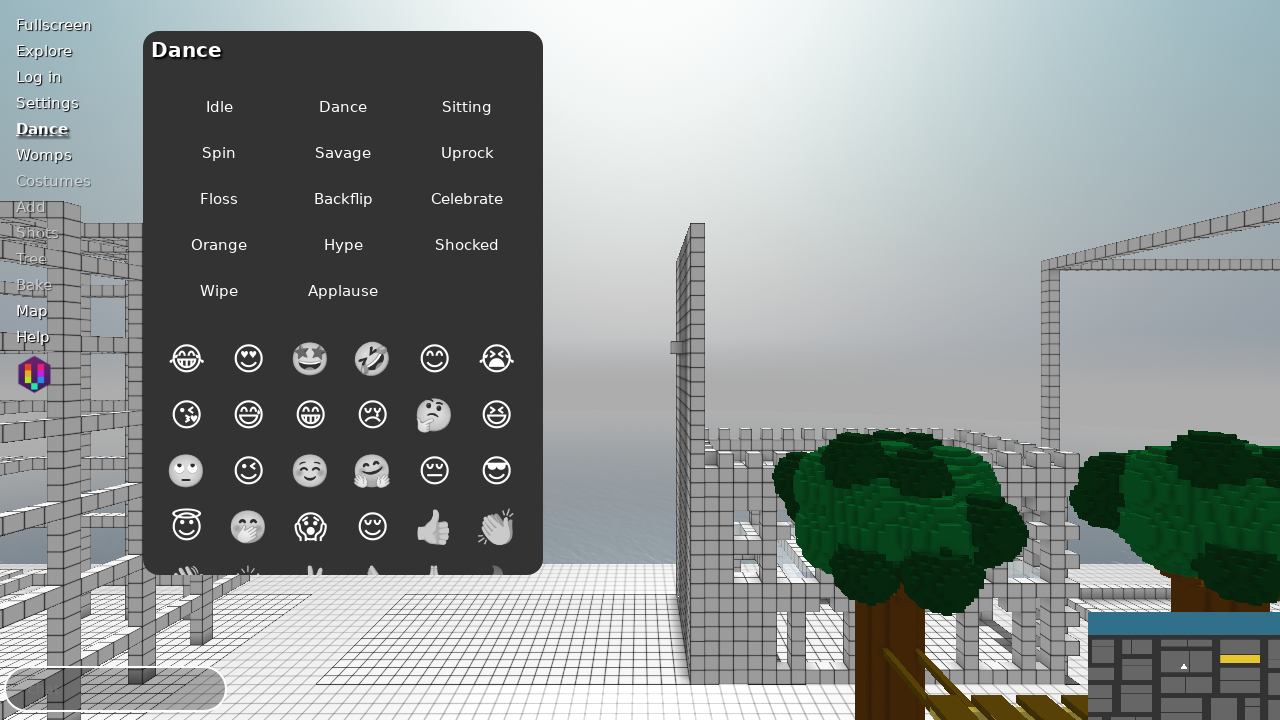

Clicked render canvas at position (885, 543) at (885, 543) on #renderCanvas
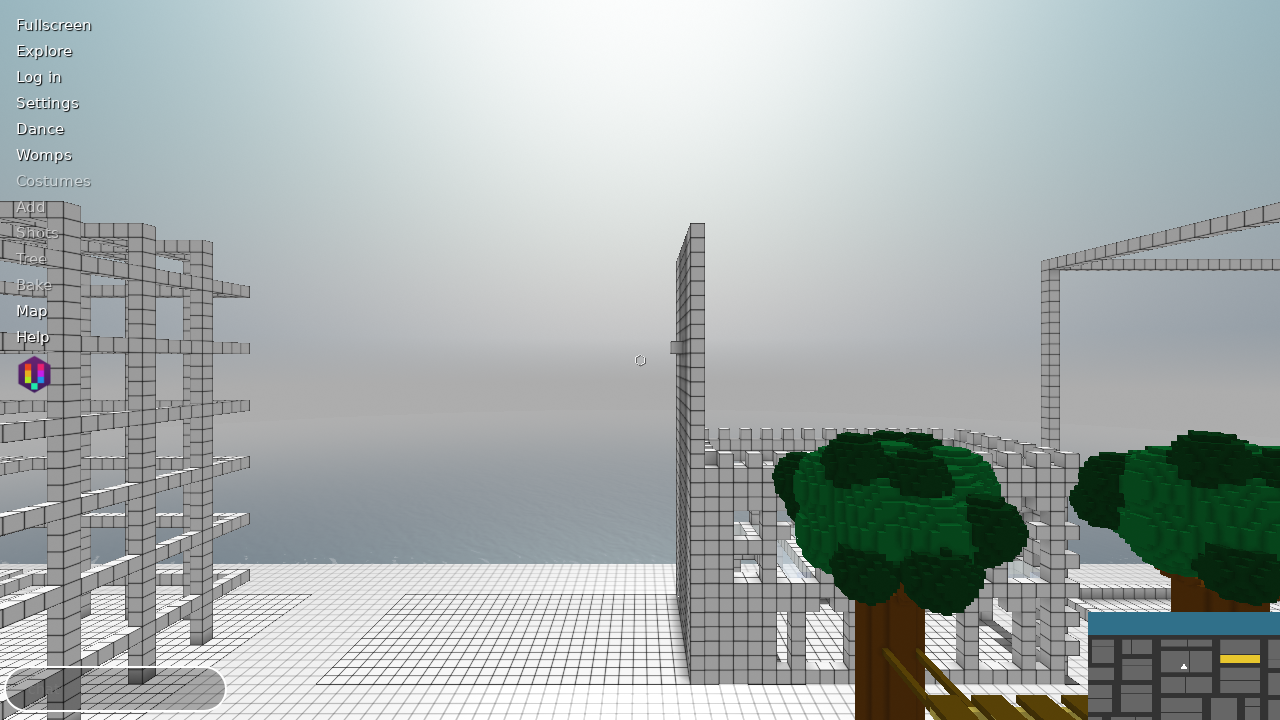

Moved mouse to position (100, 100) at (100, 100)
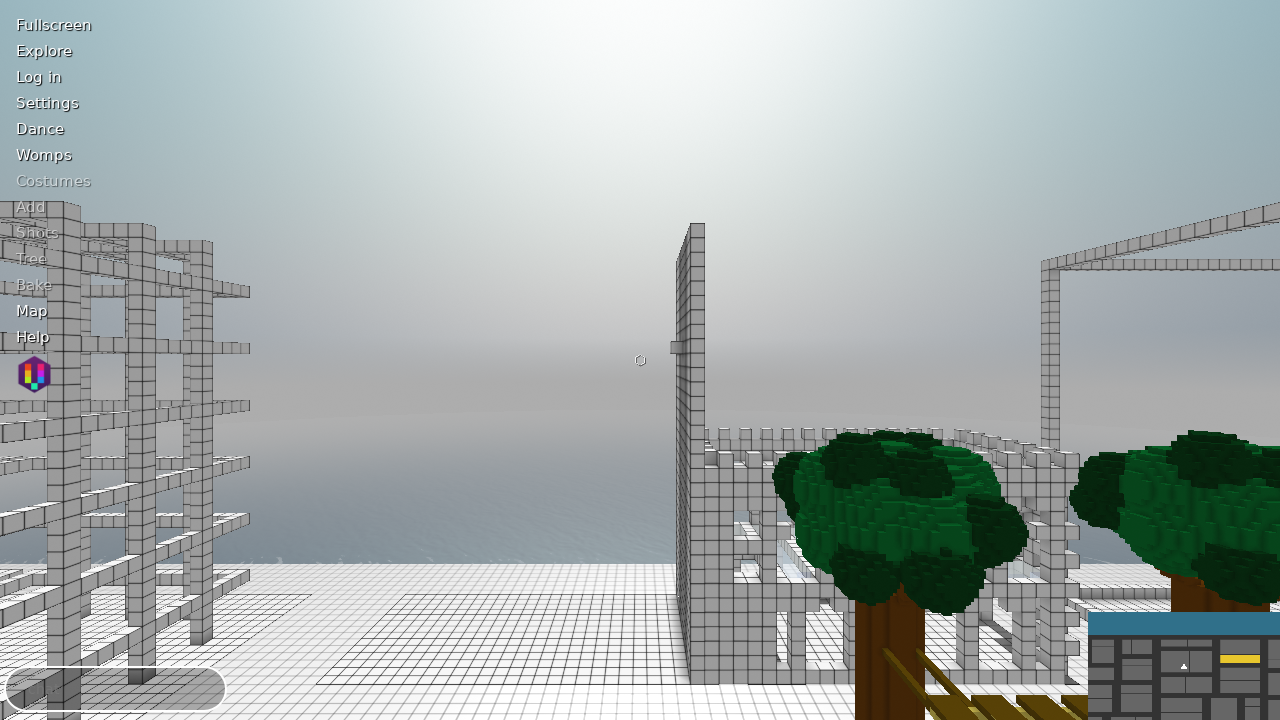

Navigated to Voxels coordinates N@687W,555S,10F
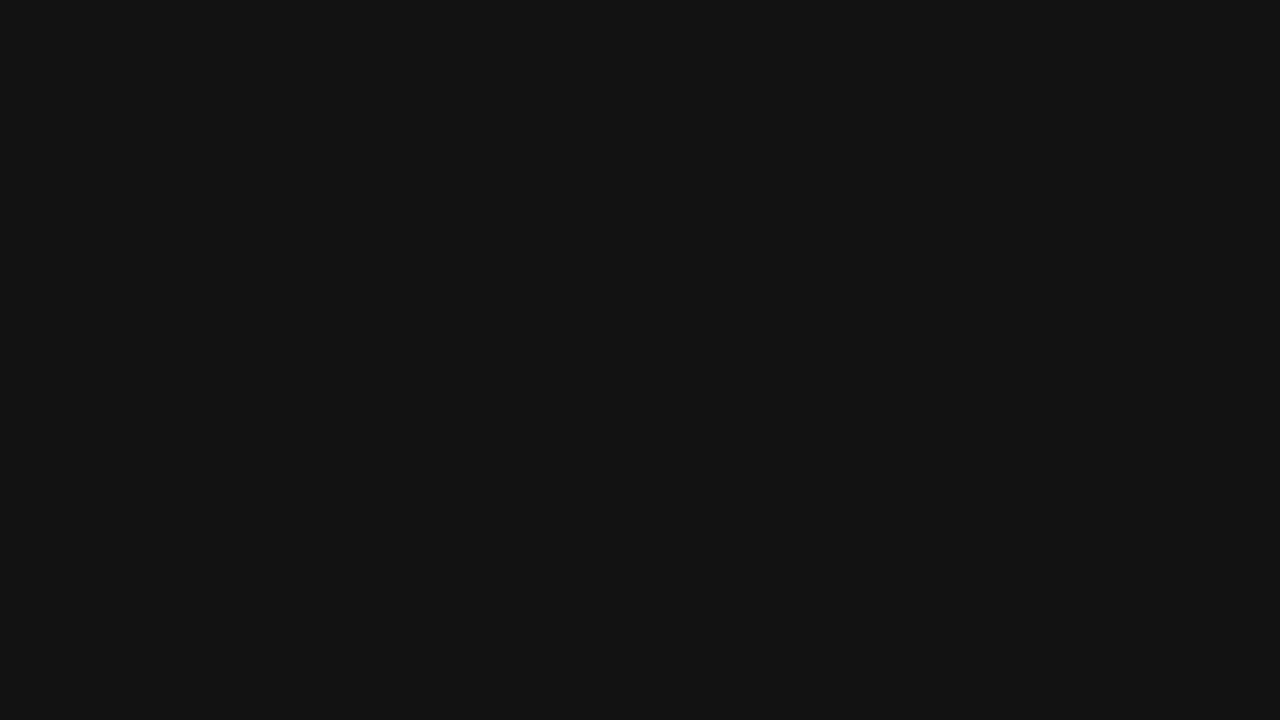

Navigated to Voxels coordinates E@684W,551S,7F
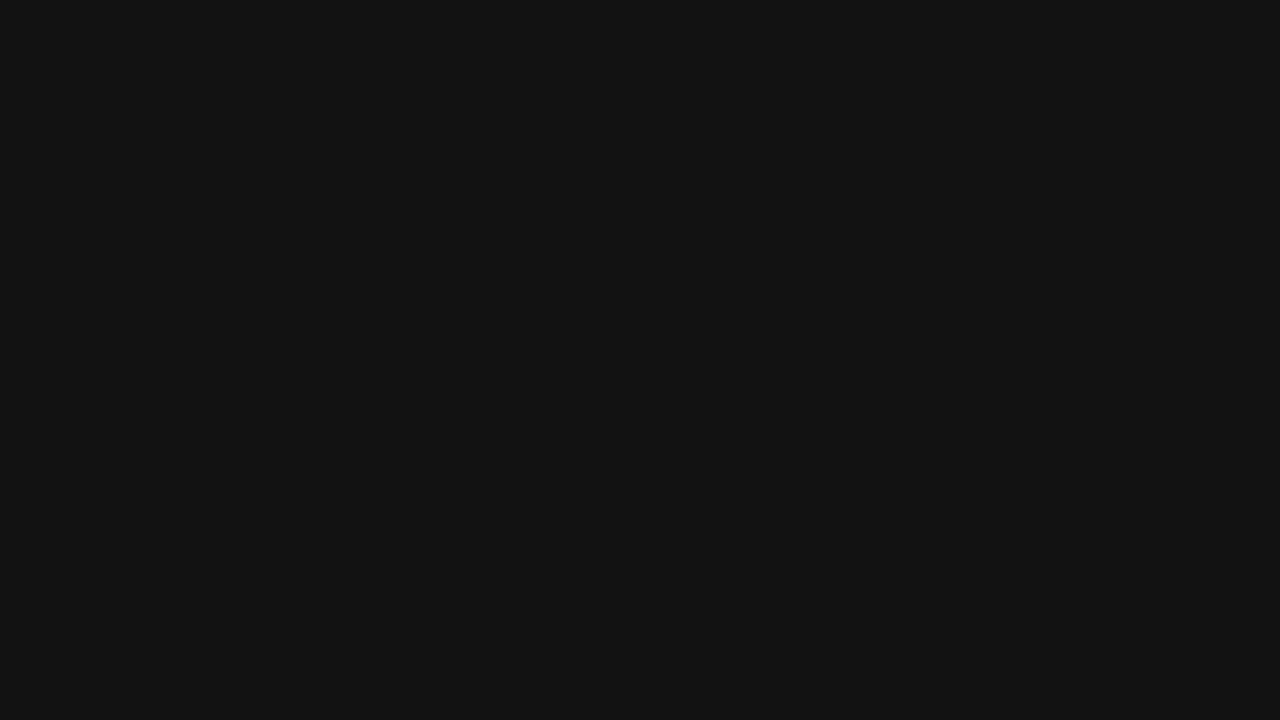

Navigated to Voxels coordinates N@687W,551S,7F
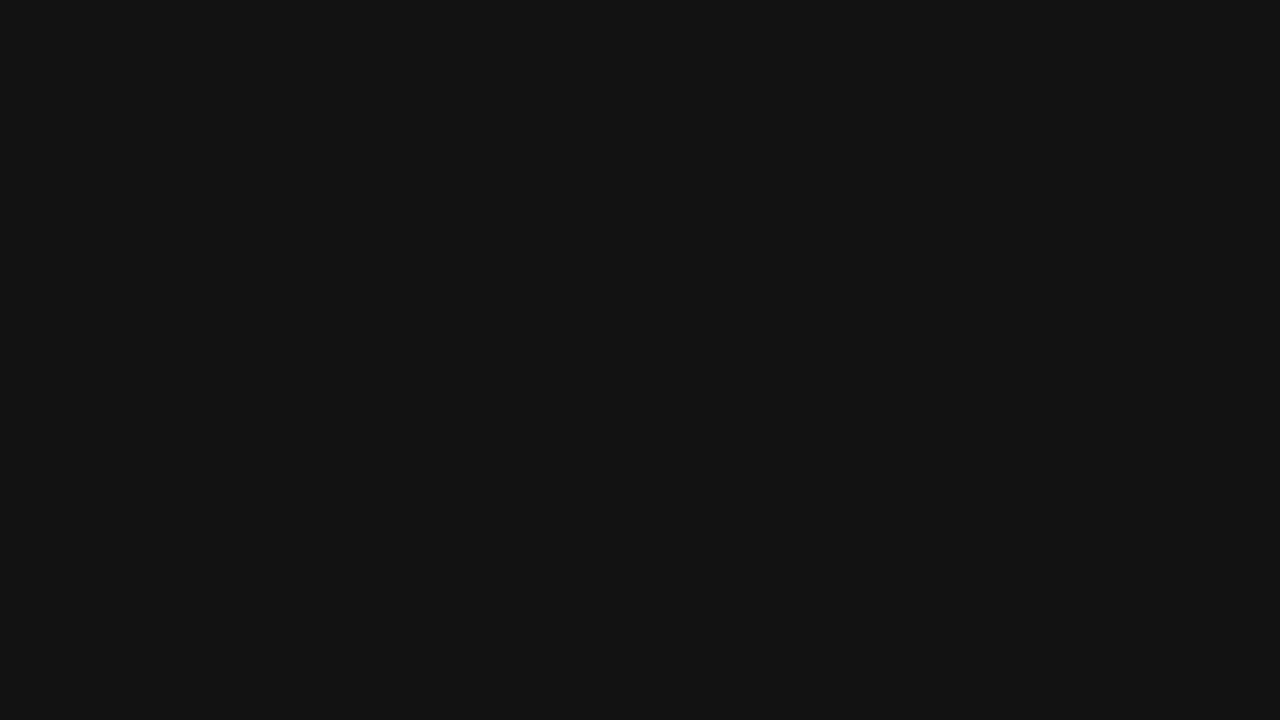

Navigated to Voxels coordinates N@689W,551S,7F
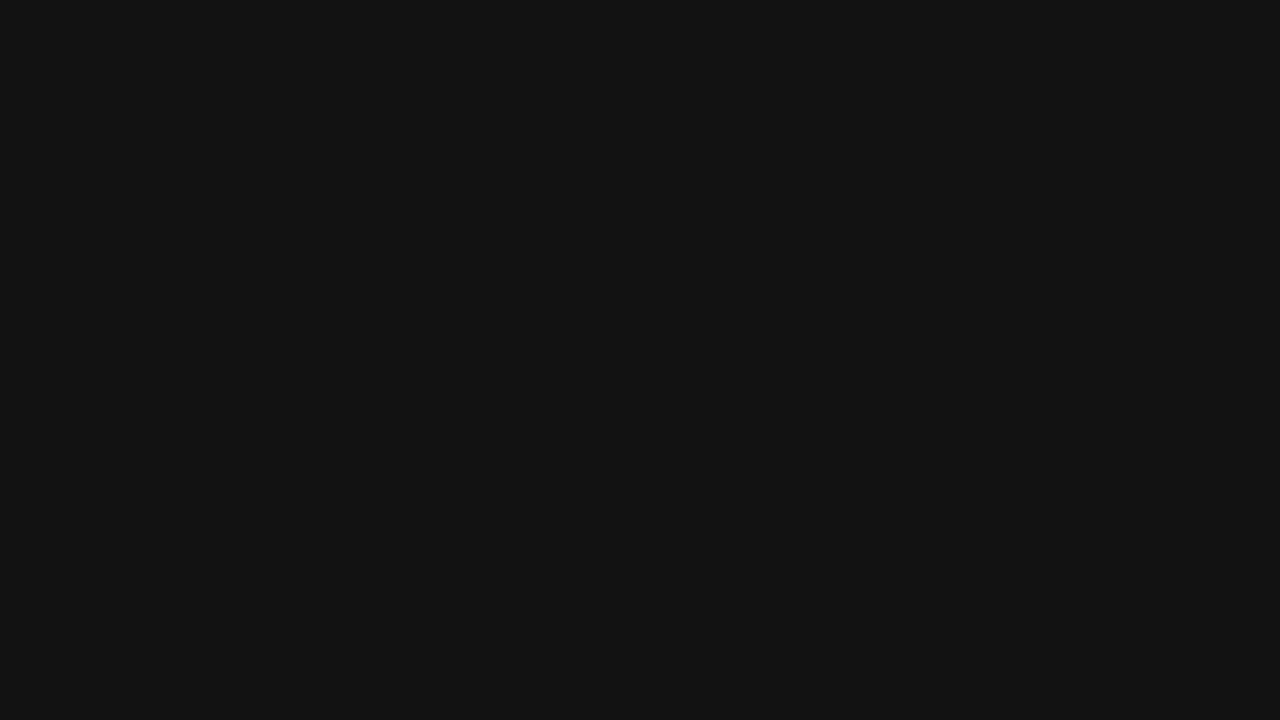

Navigated to Voxels coordinates N@688W,551S,7F
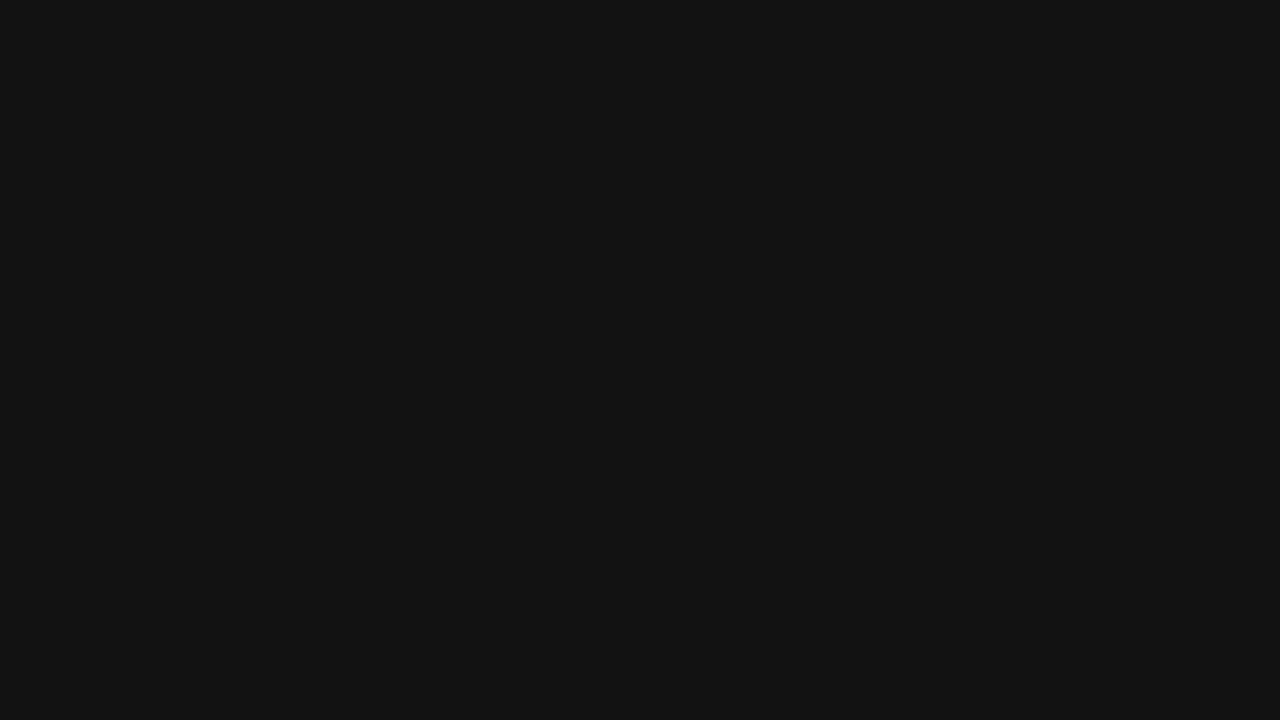

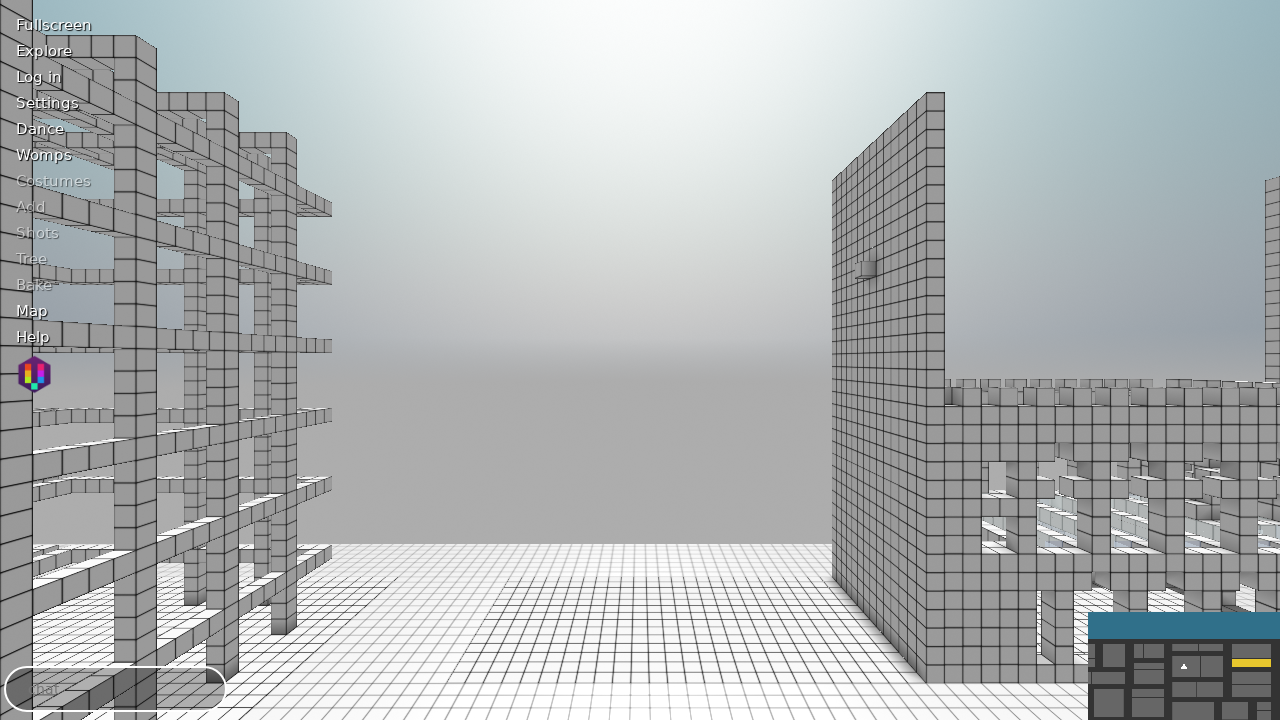